Tests handling of a JavaScript confirmation dialog by clicking the button, dismissing the alert, and verifying the cancel result

Starting URL: https://the-internet.herokuapp.com/javascript_alerts

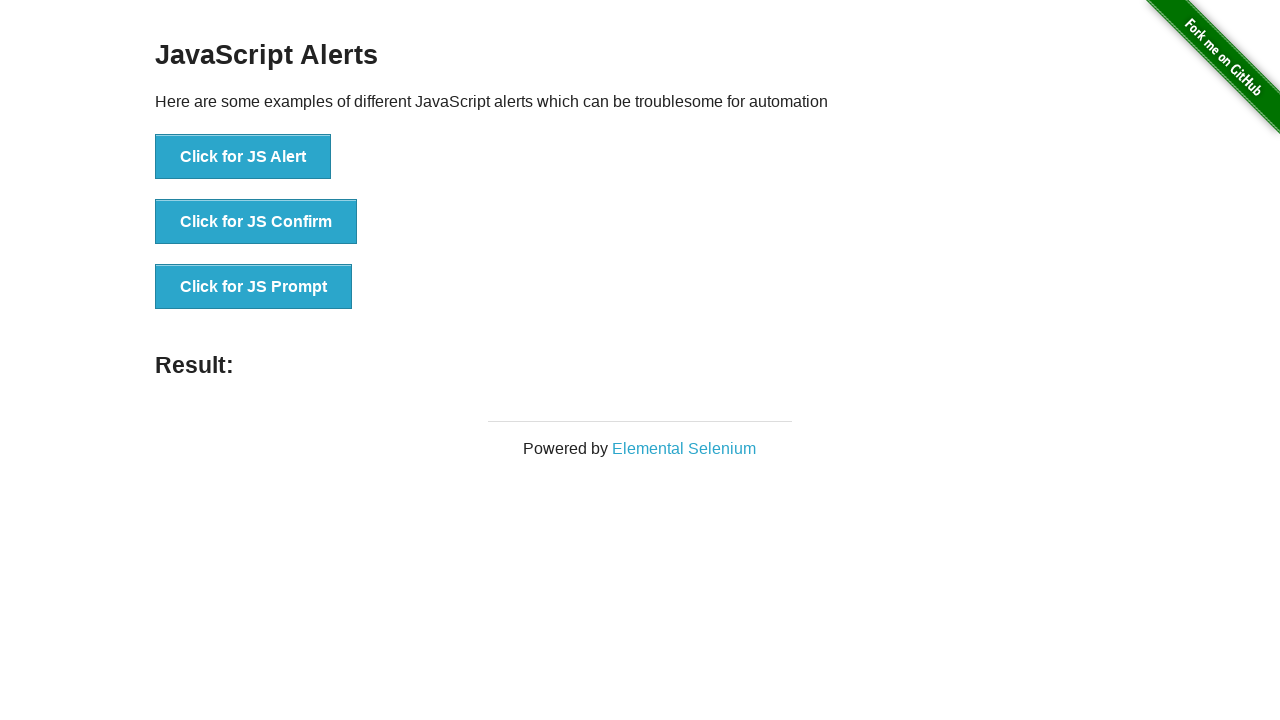

Clicked button to trigger confirmation dialog at (256, 222) on text=Click for JS Confirm
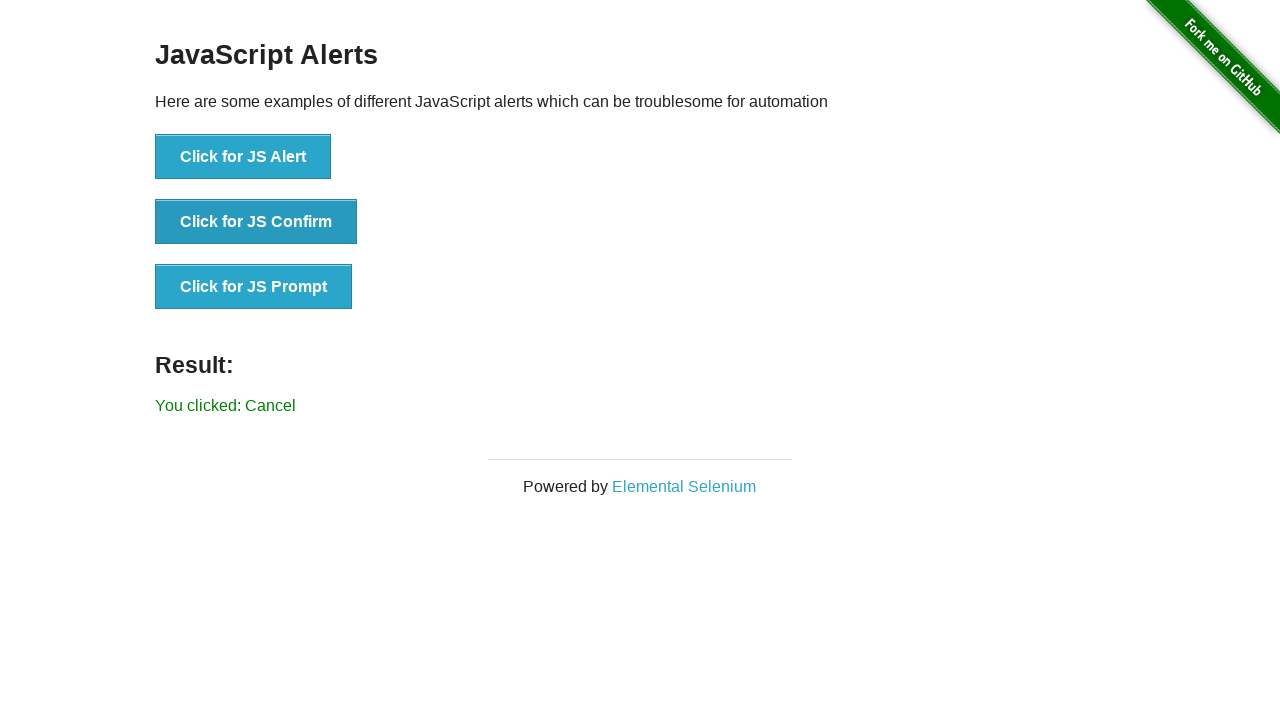

Set up dialog handler to dismiss the confirmation alert
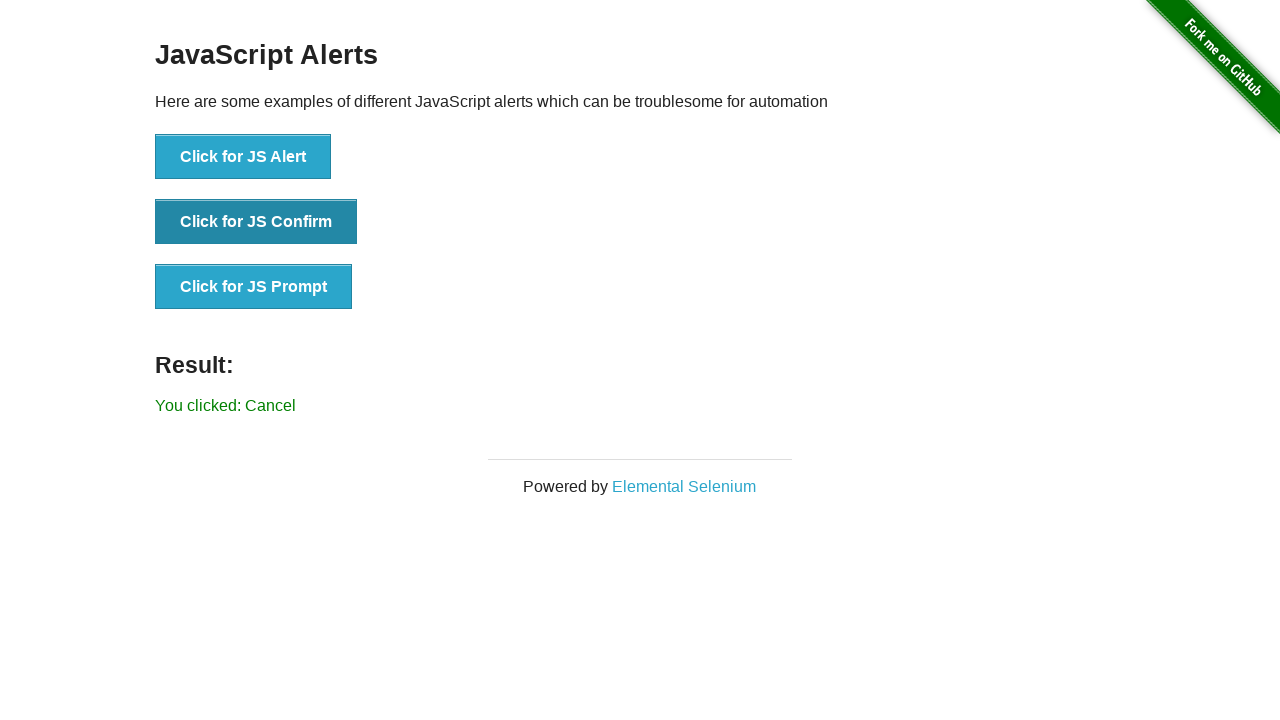

Verified cancel result is displayed on page
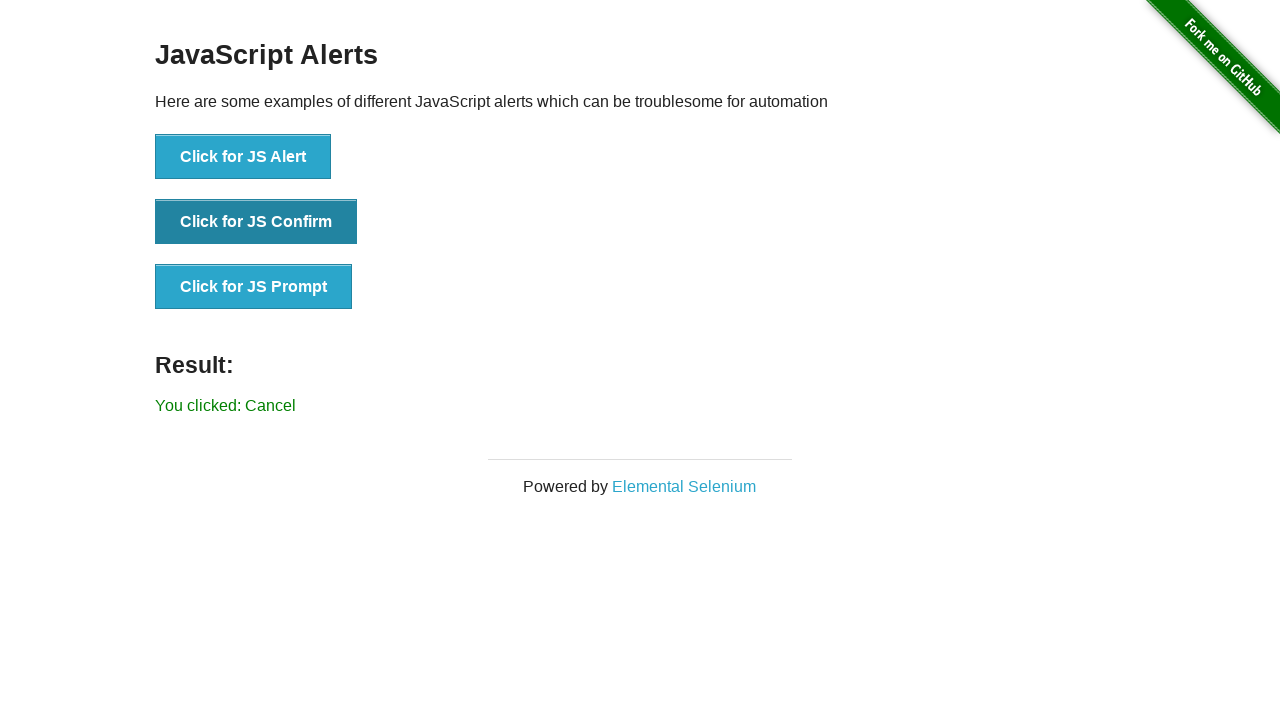

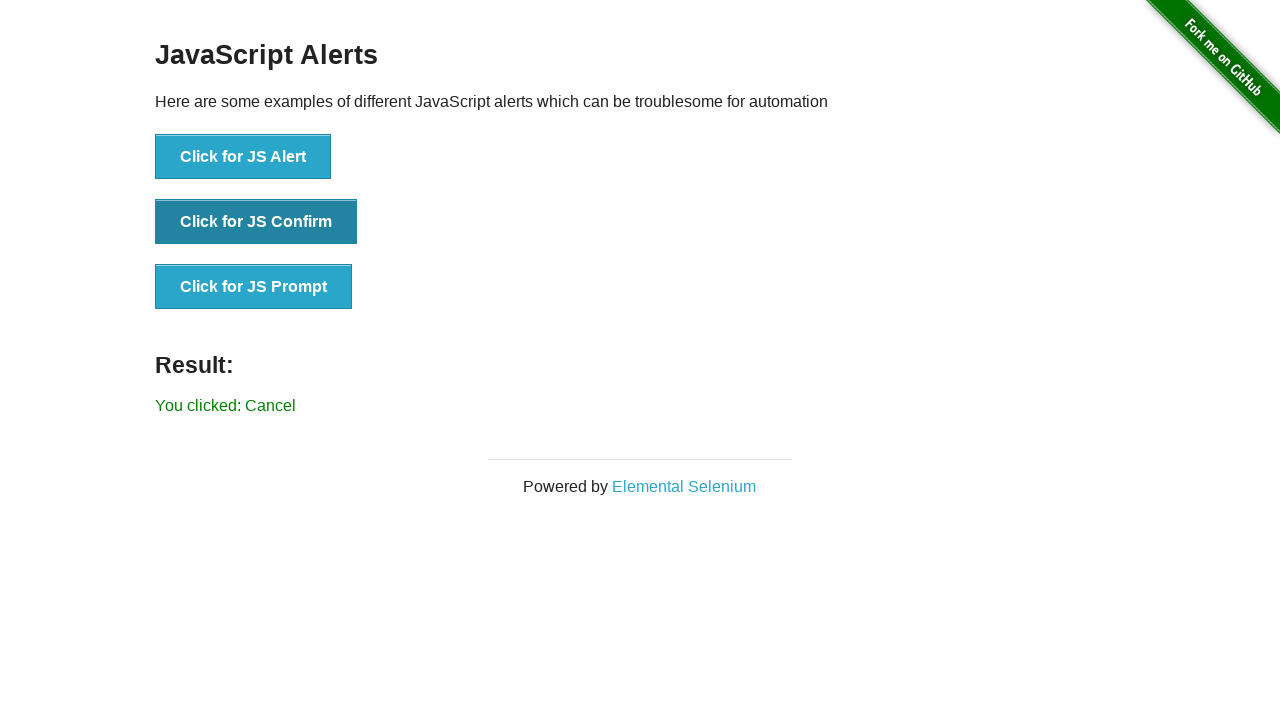